Tests keyboard shortcut functionality by performing Ctrl+A (select all) on the Etsy homepage

Starting URL: https://etsy.com

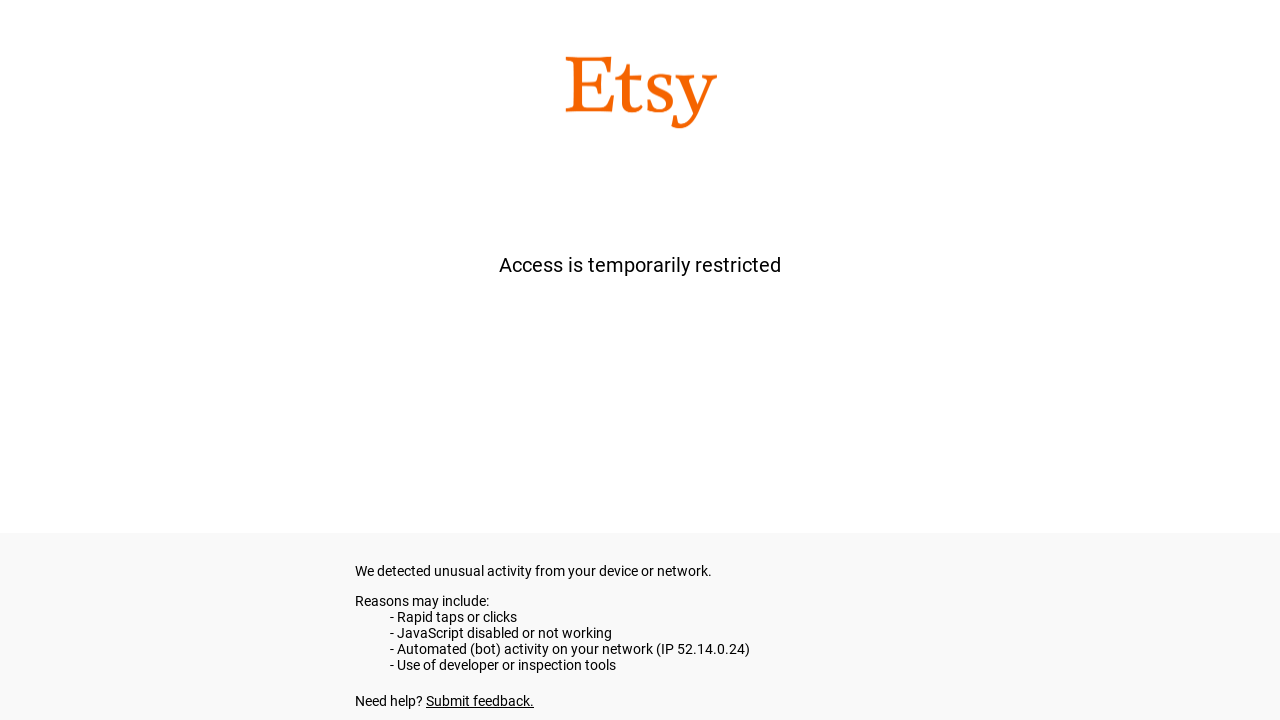

Navigated to Etsy homepage
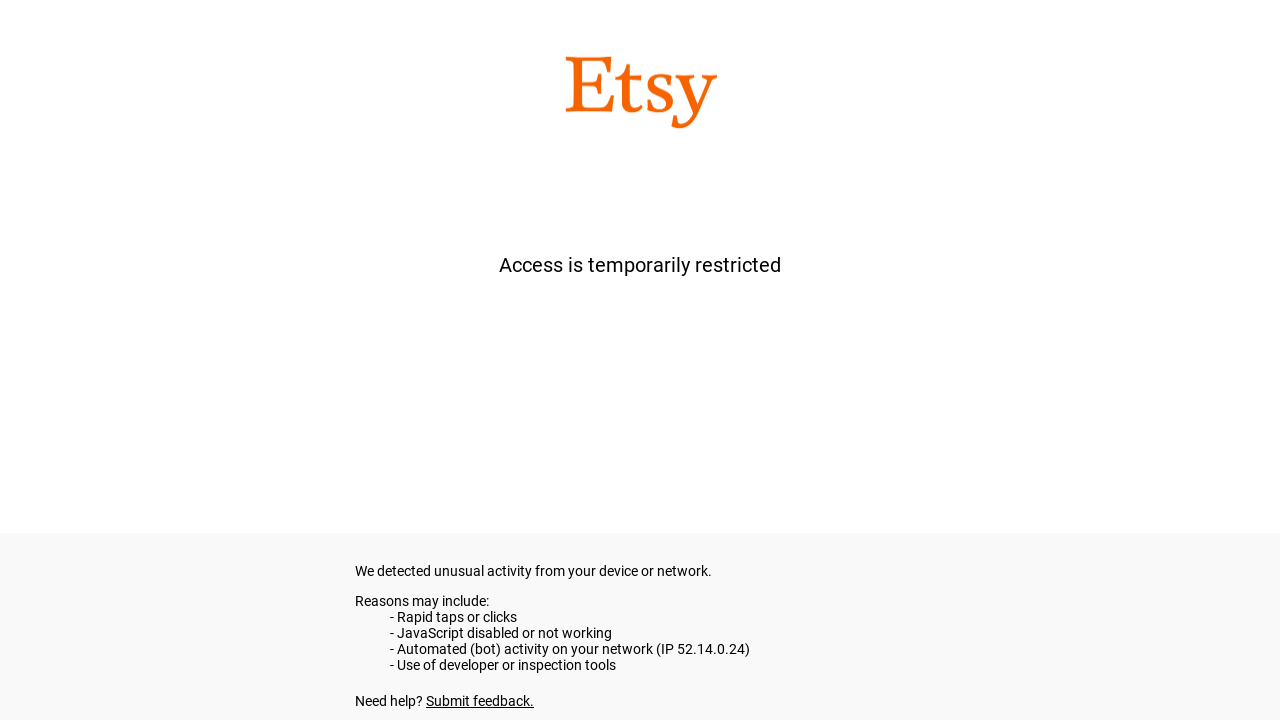

Pressed Ctrl+A to select all content on the page
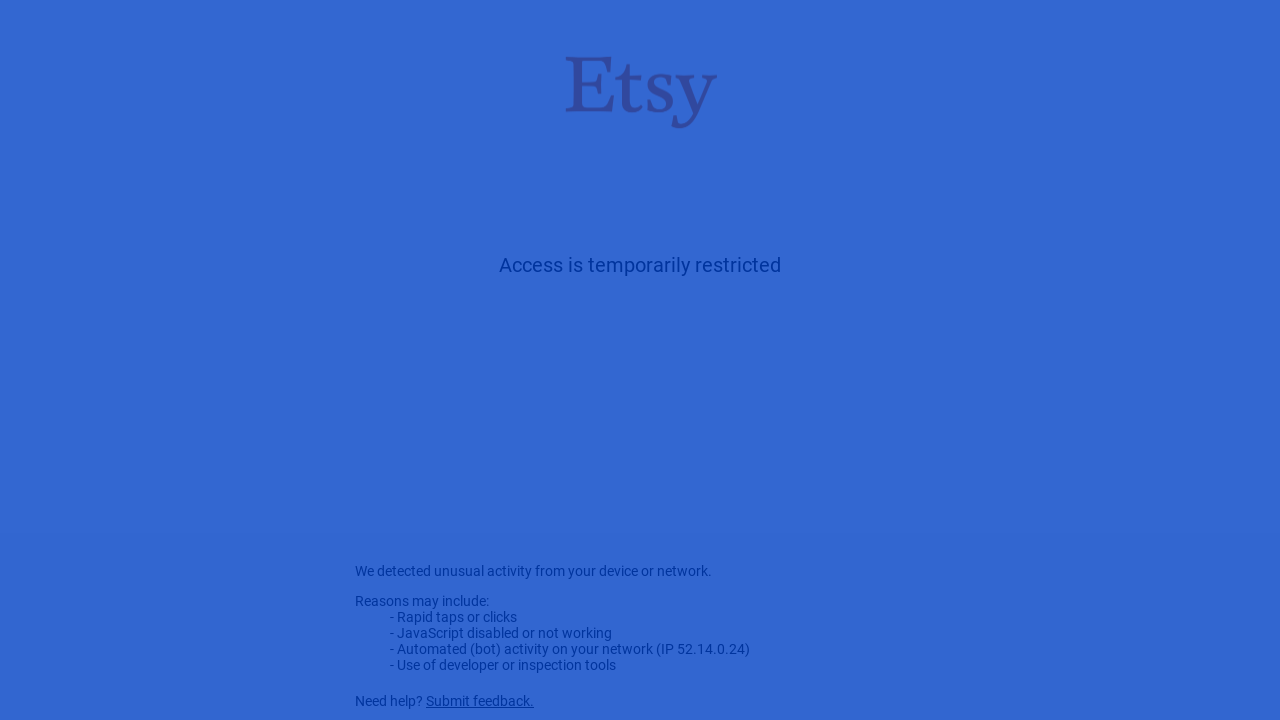

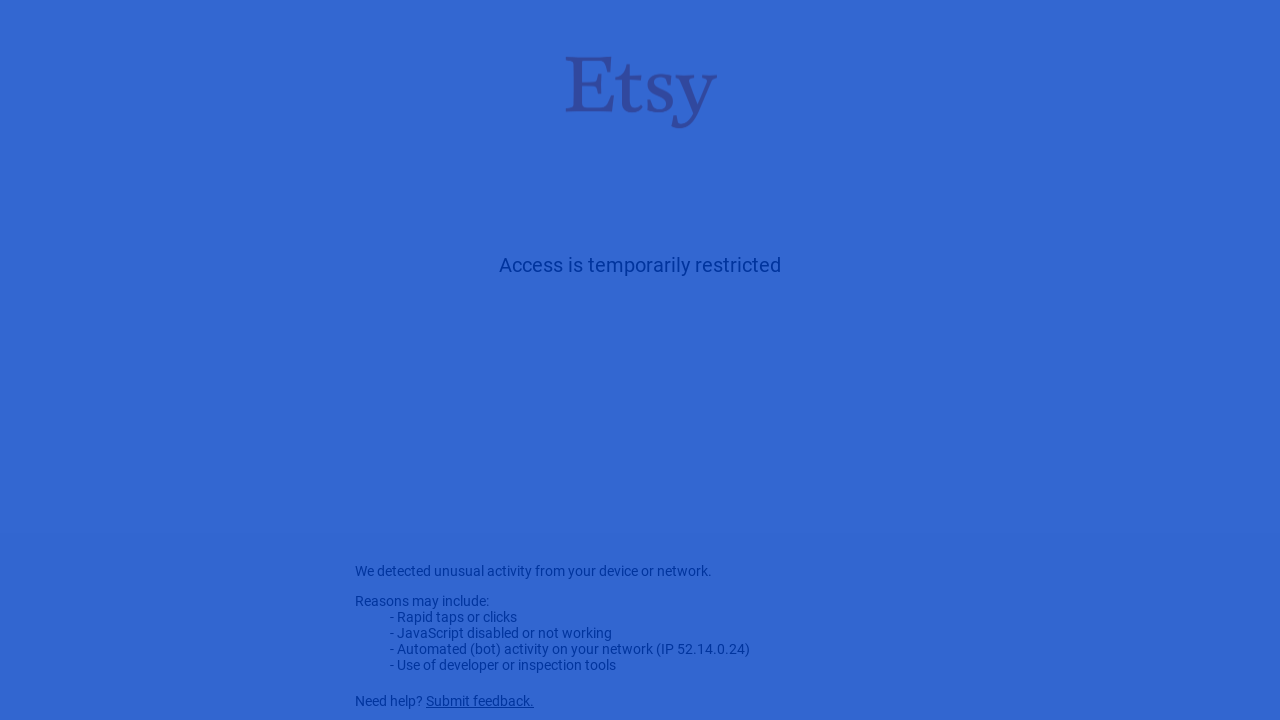